Tests calculator addition functionality by clicking number buttons and operators to perform 5 + 3 calculation

Starting URL: https://www.calculator.net

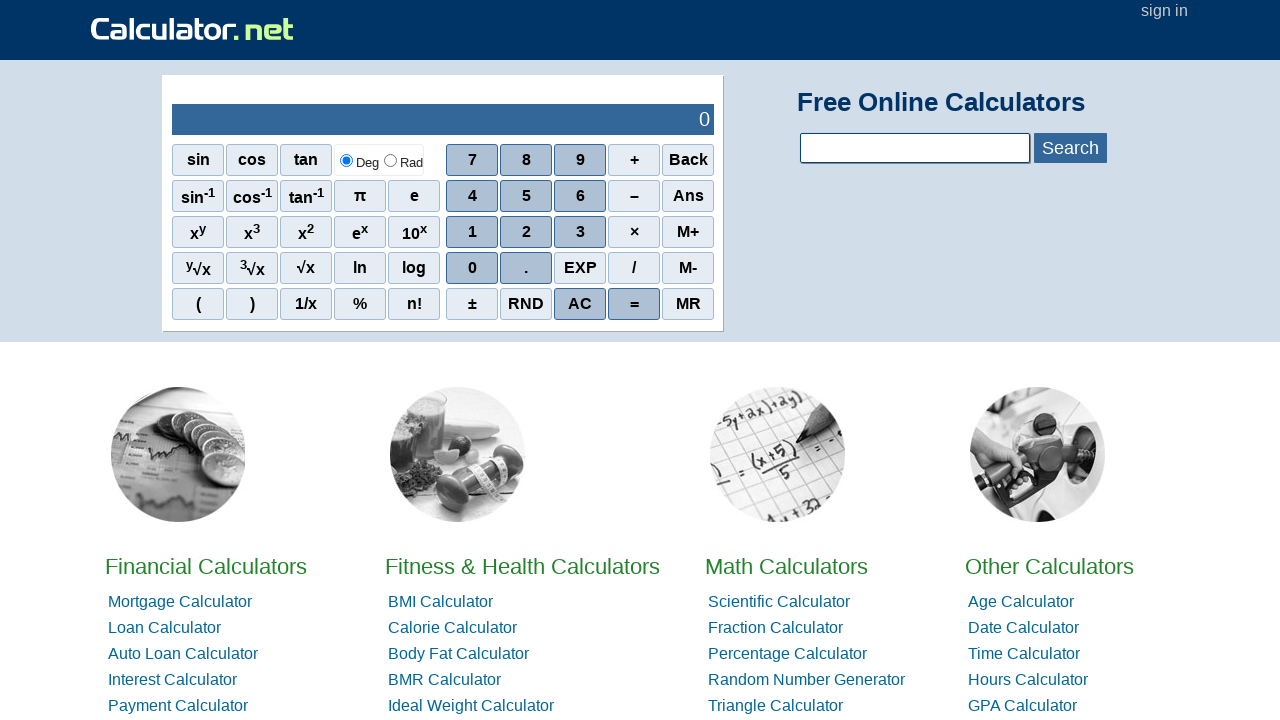

Clicked number 5 button at (526, 196) on span[onclick='r(5)']
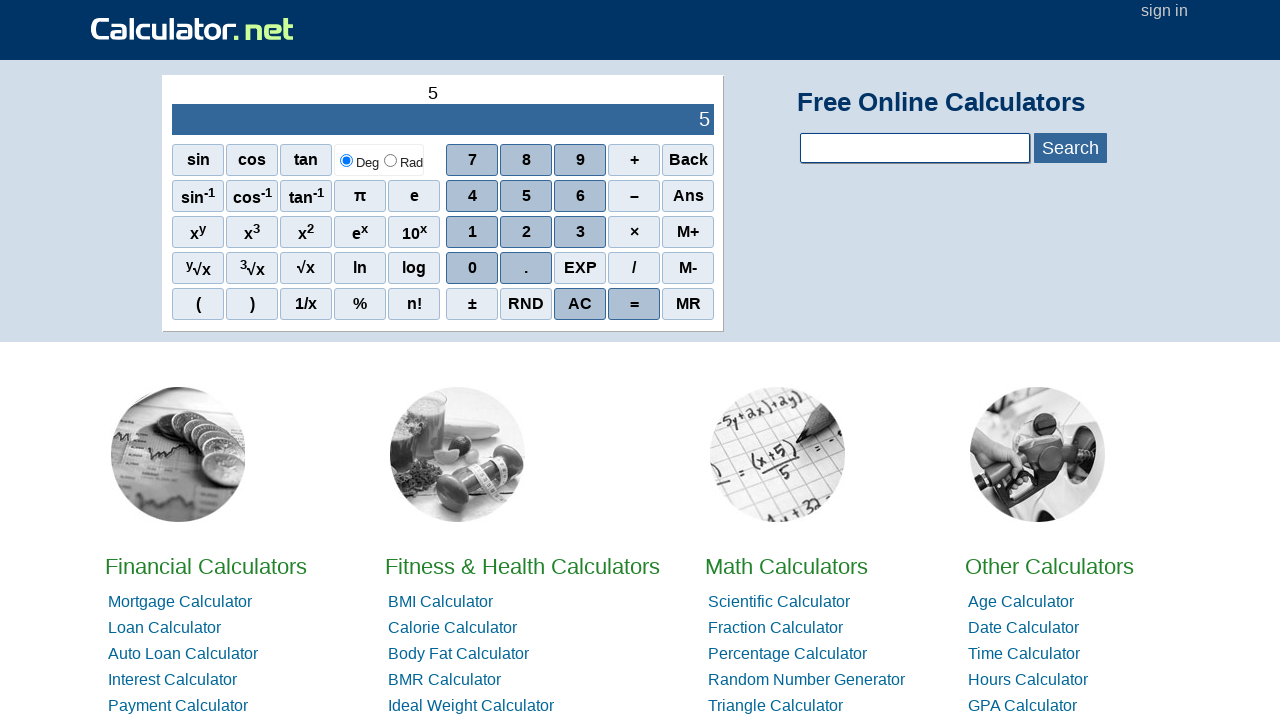

Clicked addition operator button at (634, 160) on xpath=//span[.='+']
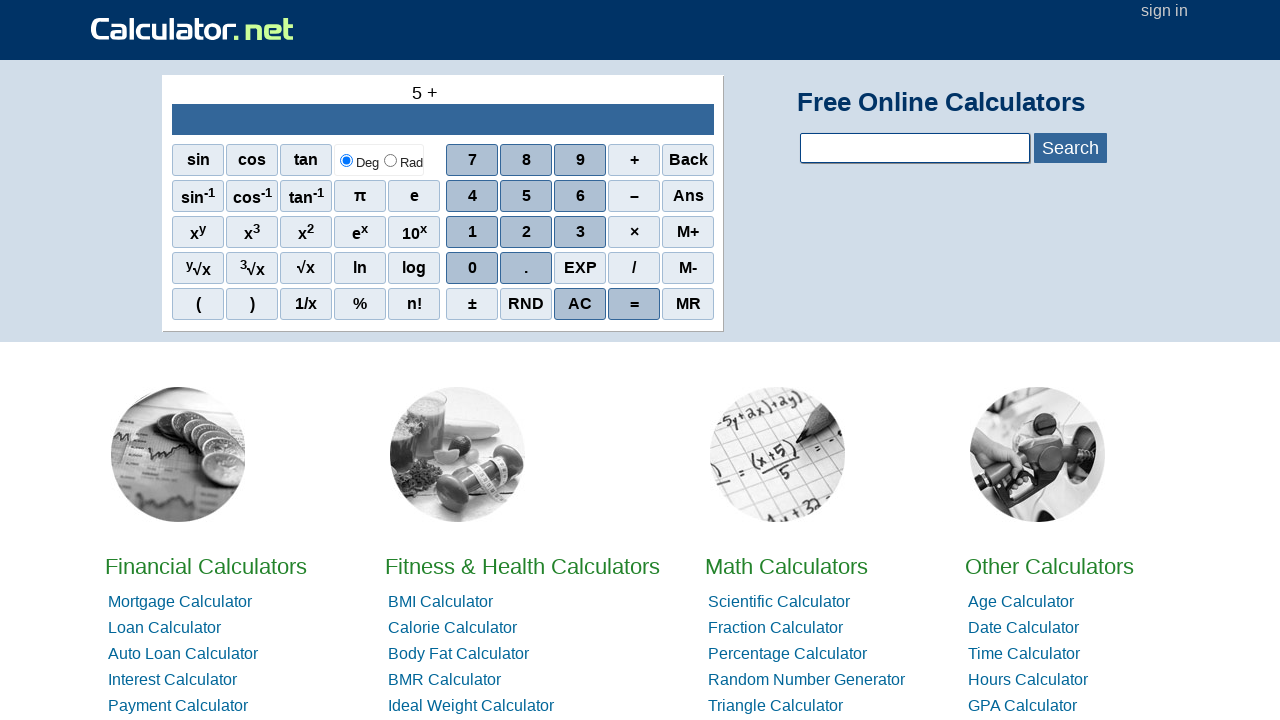

Clicked number 3 button at (580, 232) on span[onclick='r(3)']
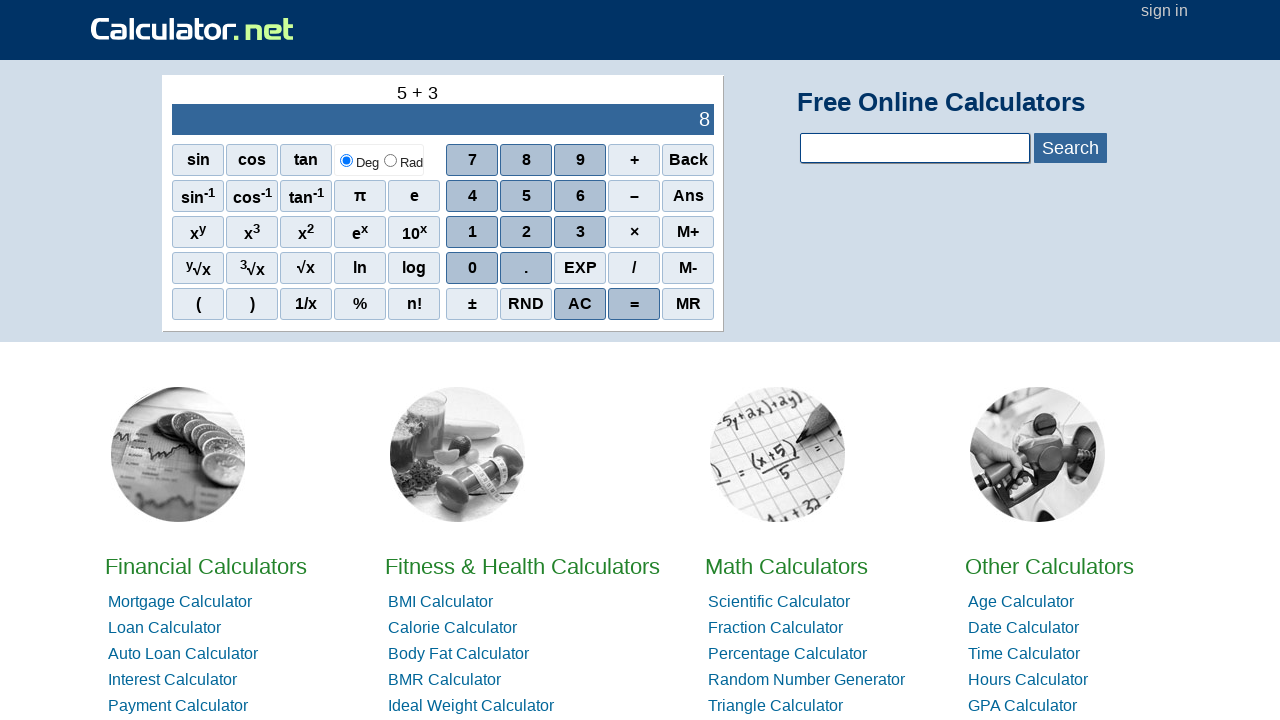

Clicked equals button to perform calculation at (634, 304) on xpath=//span[text()='=']
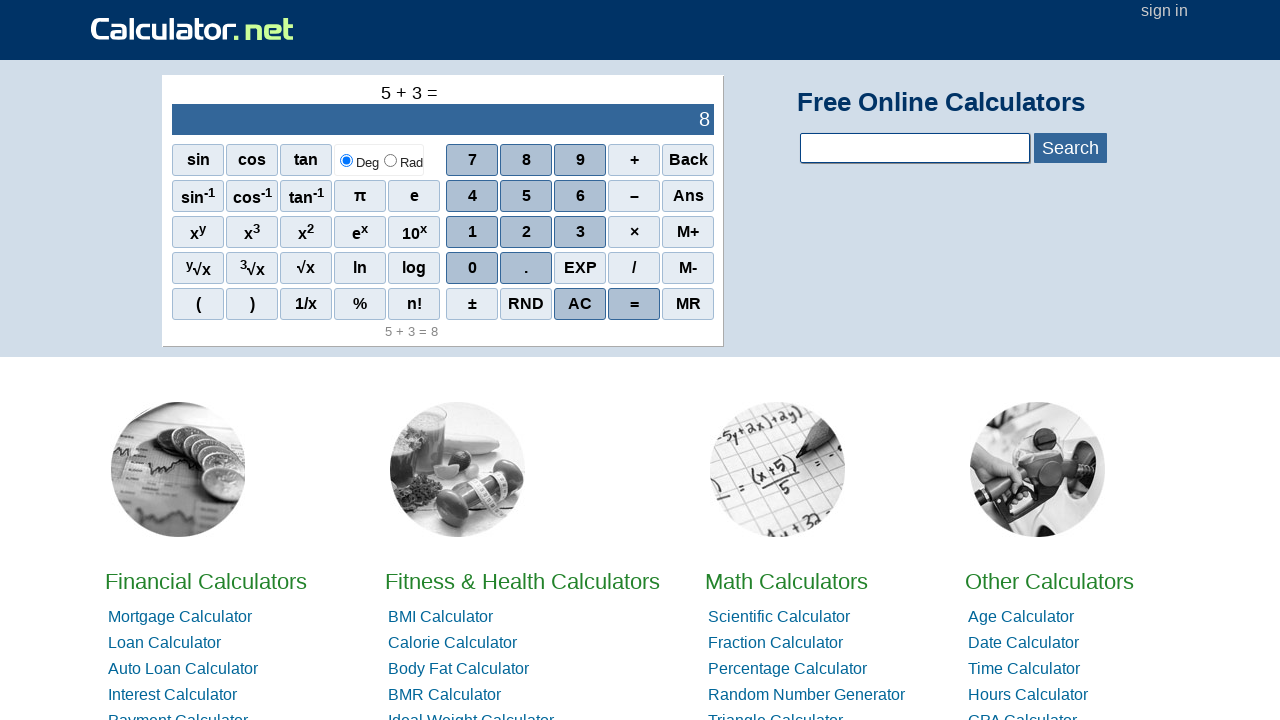

Result output element loaded
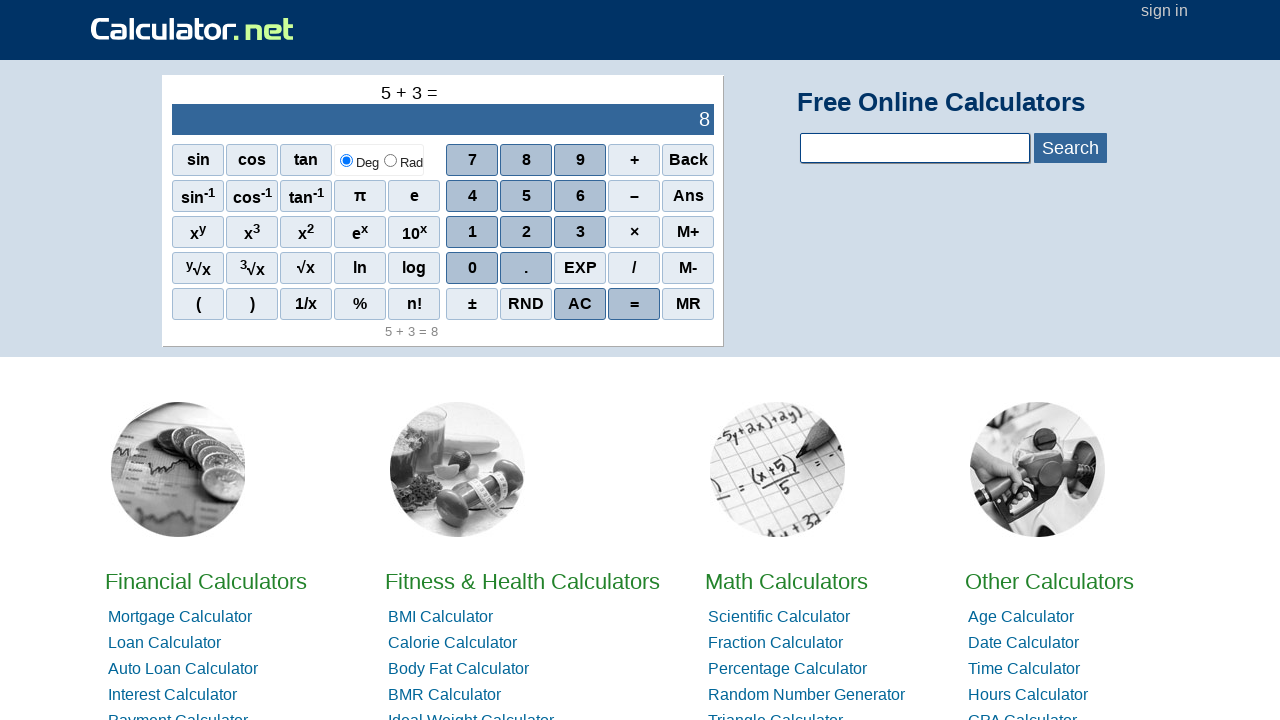

Retrieved and verified result text from calculator output
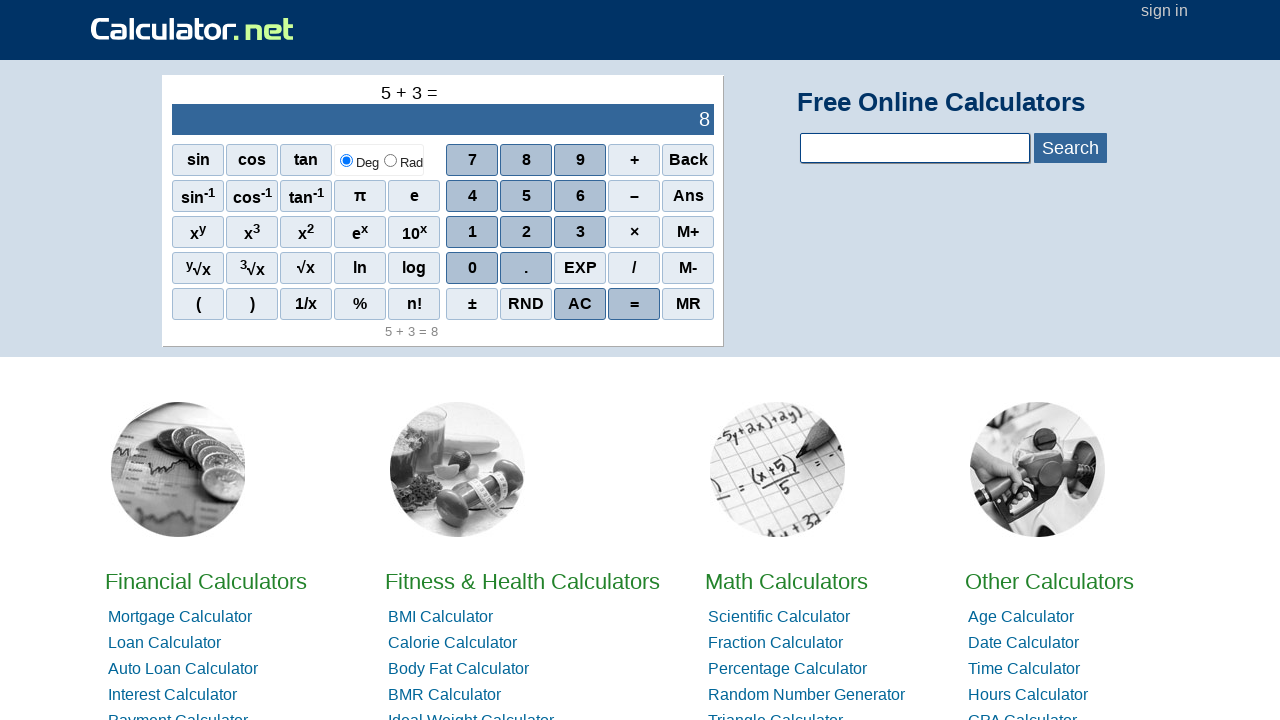

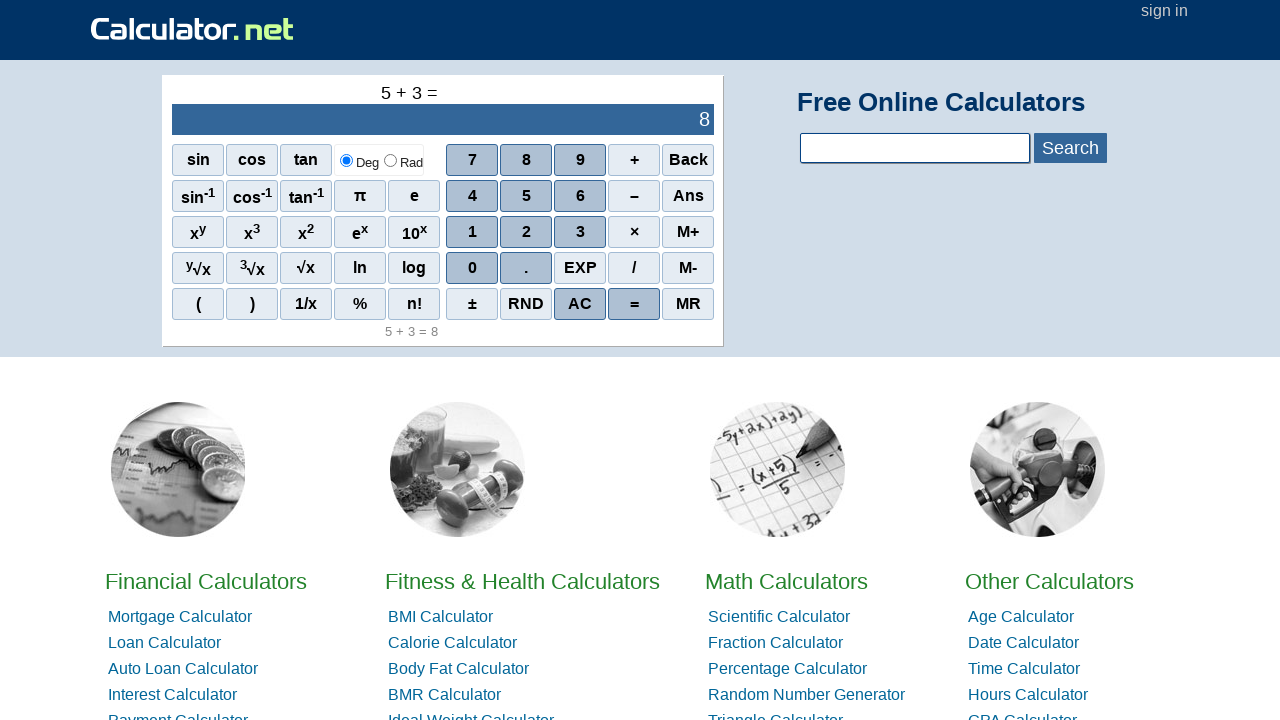